Tests various UI controls including dropdown selection, radio buttons, and checkboxes on a practice form page

Starting URL: https://rahulshettyacademy.com/loginpagePractise/

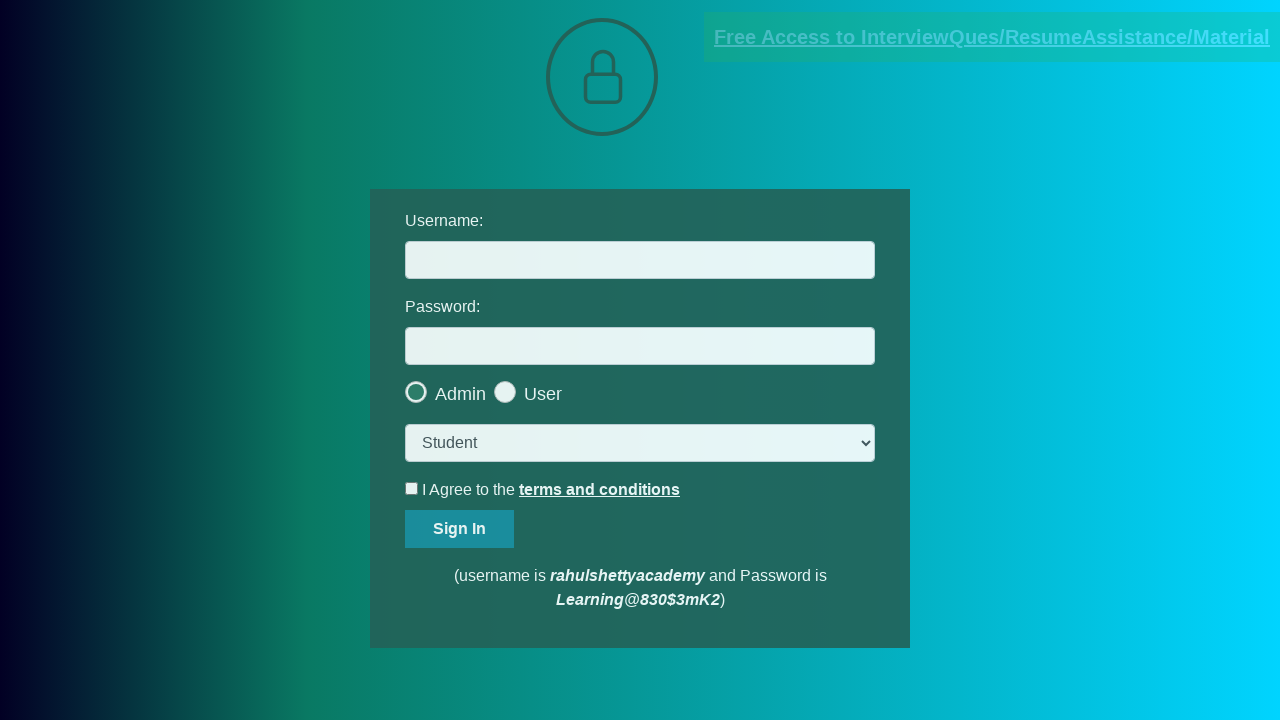

Selected 'consult' option from dropdown menu on select.form-control
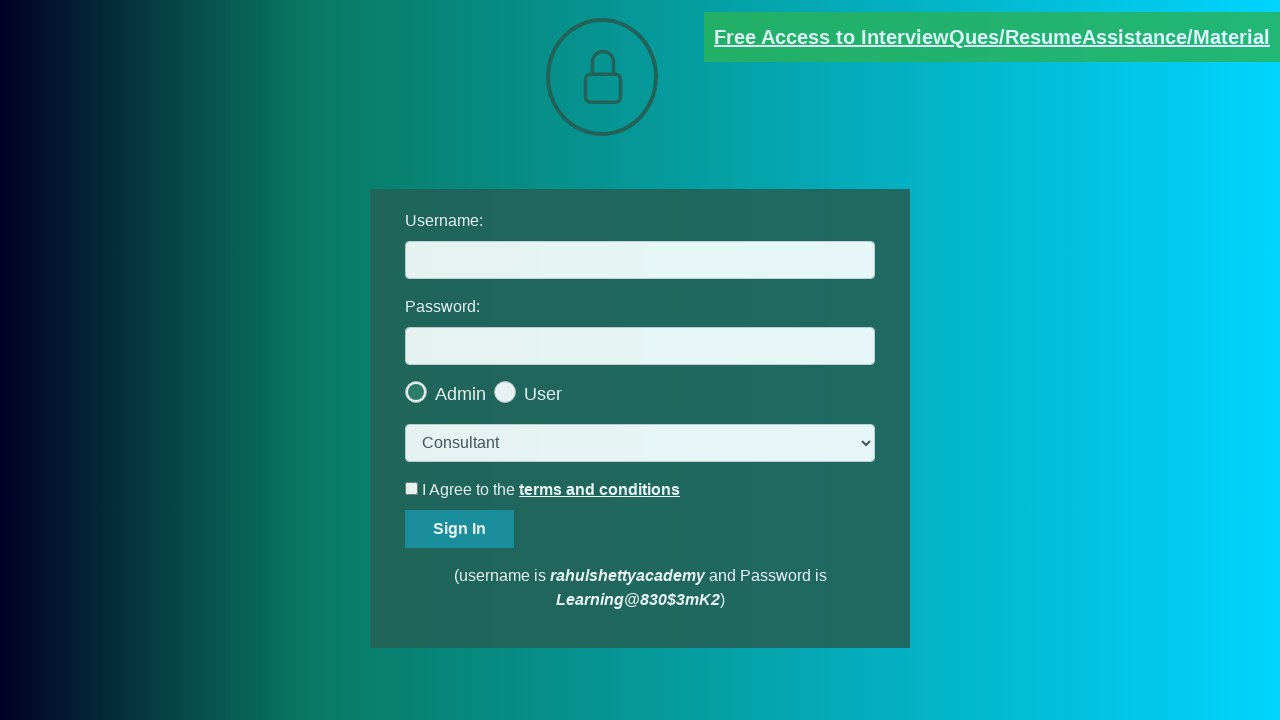

Clicked the last radio button at (543, 394) on .radiotextsty >> nth=-1
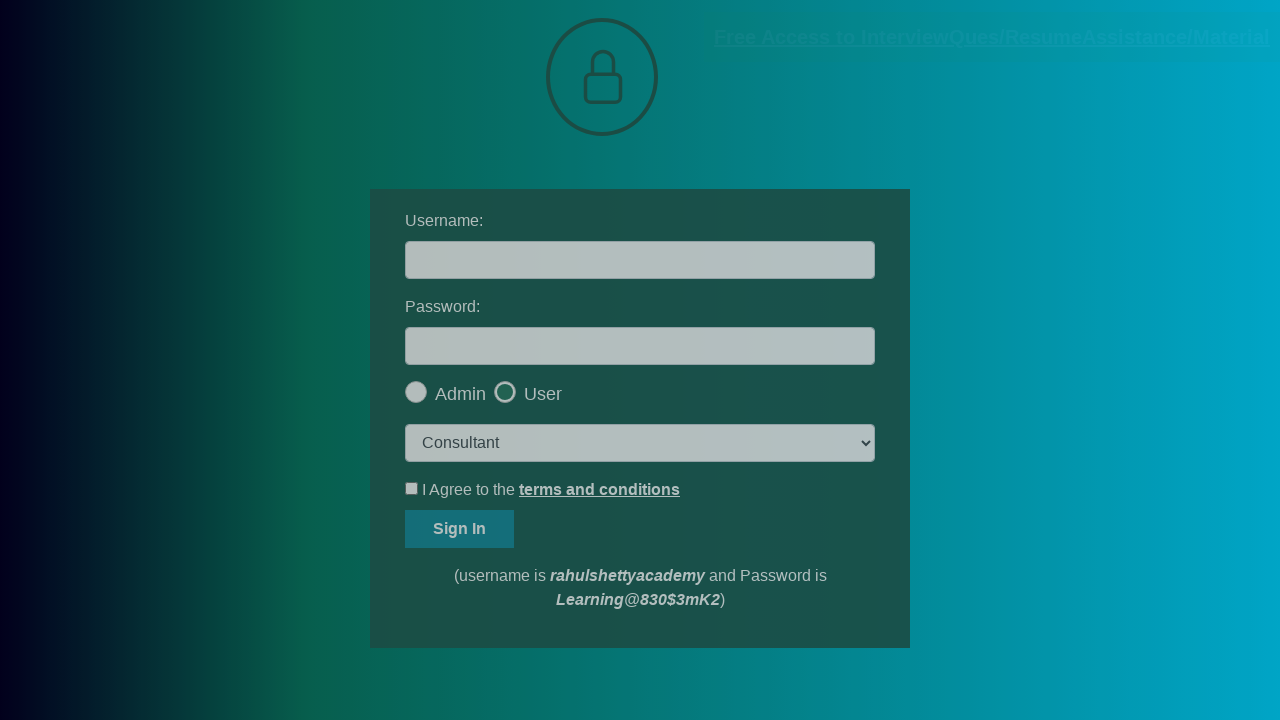

Clicked okay button on popup at (698, 144) on #okayBtn
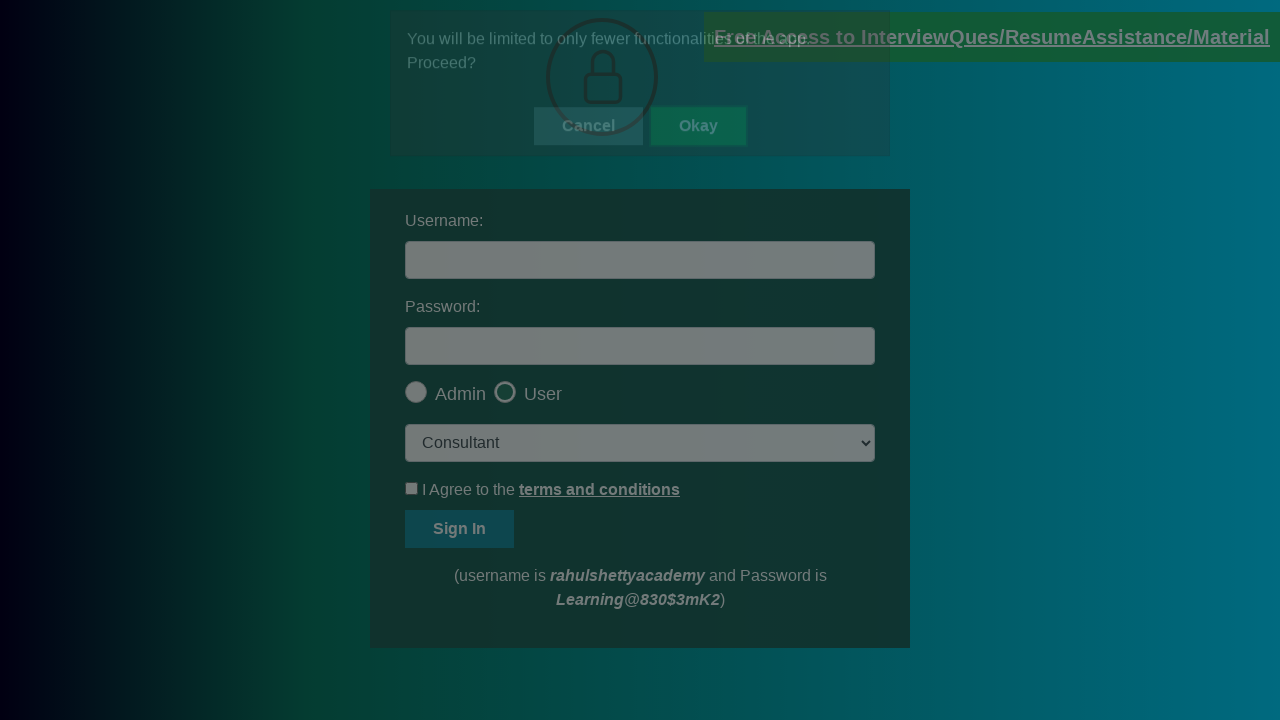

Verified that the last radio button is checked
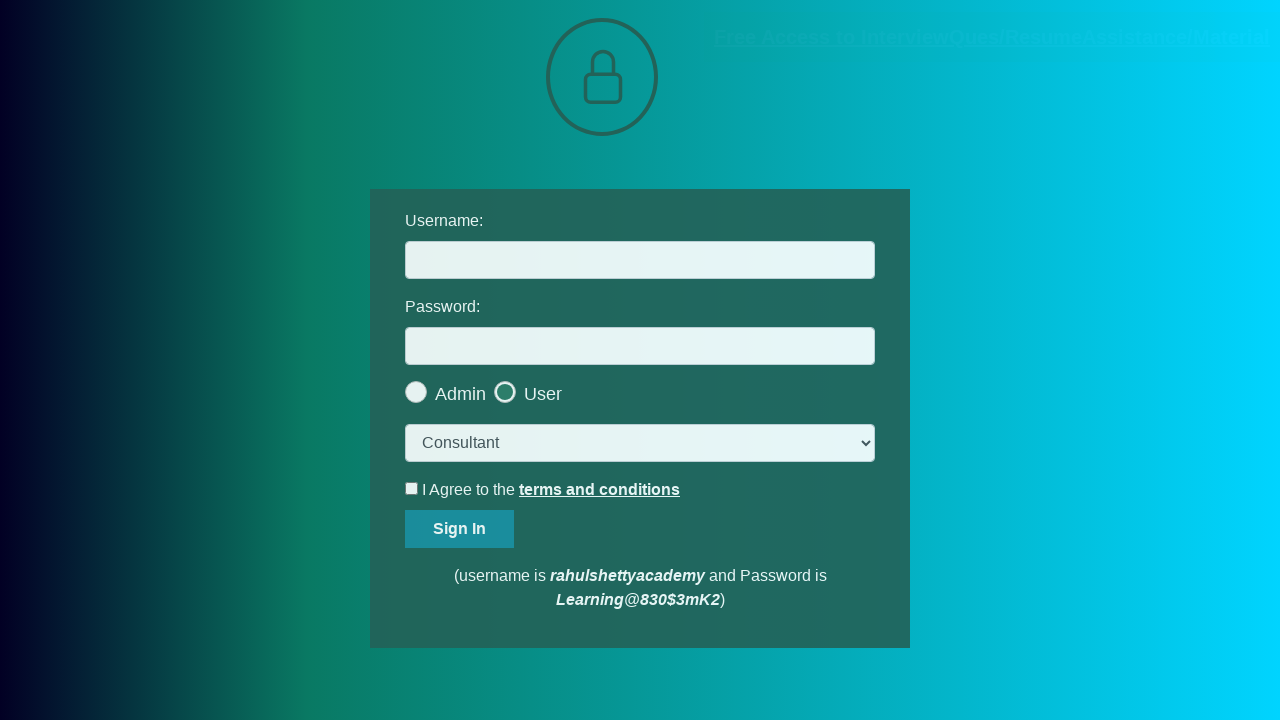

Clicked the terms checkbox at (412, 488) on #terms
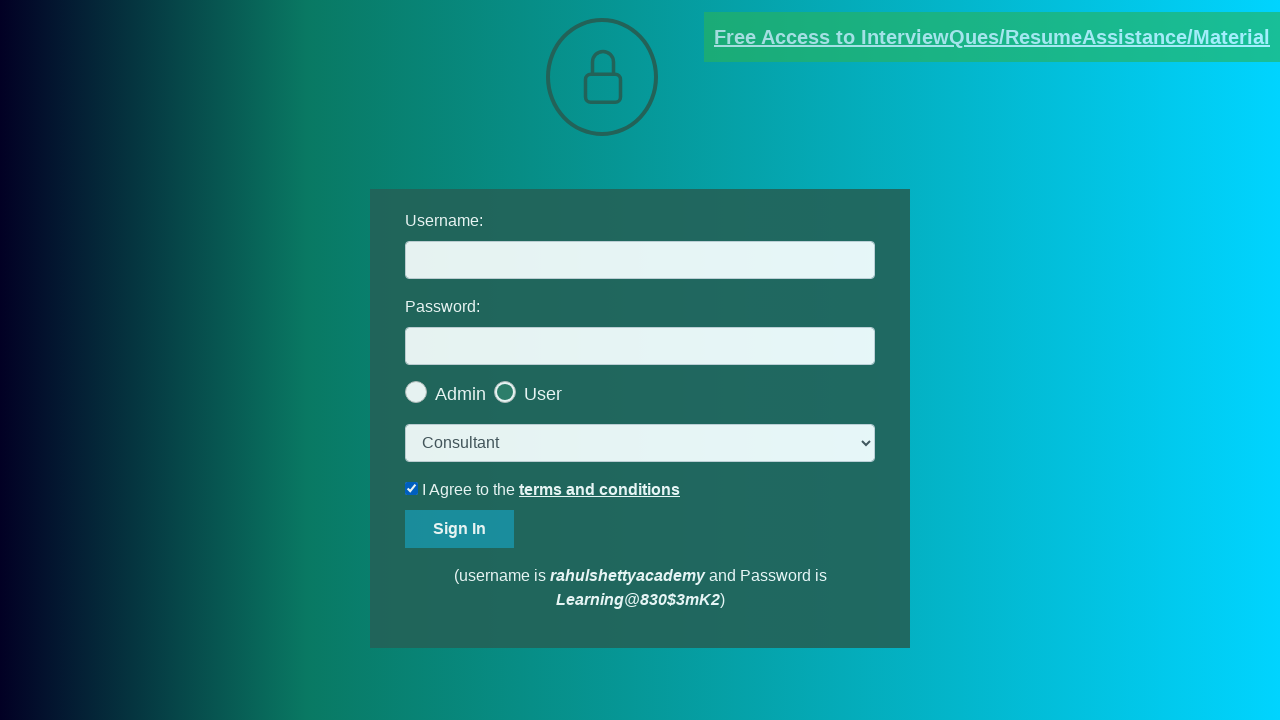

Verified that the terms checkbox is checked
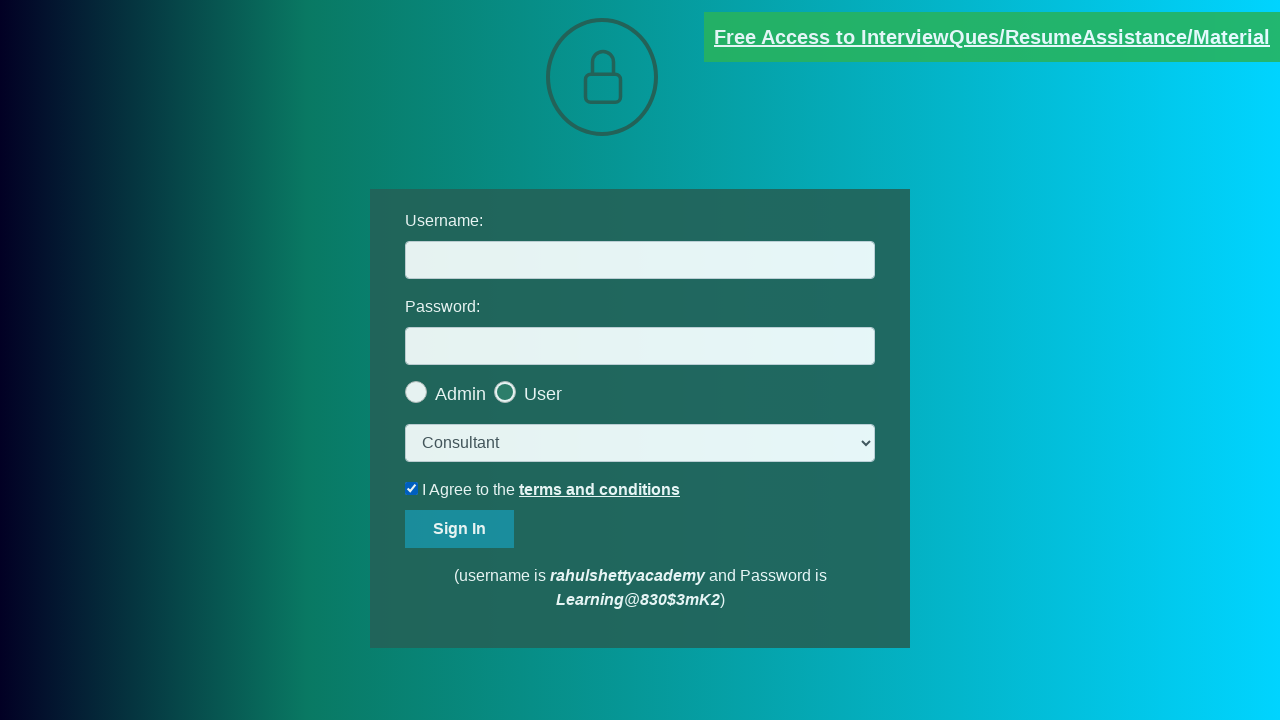

Unchecked the terms checkbox at (412, 488) on #terms
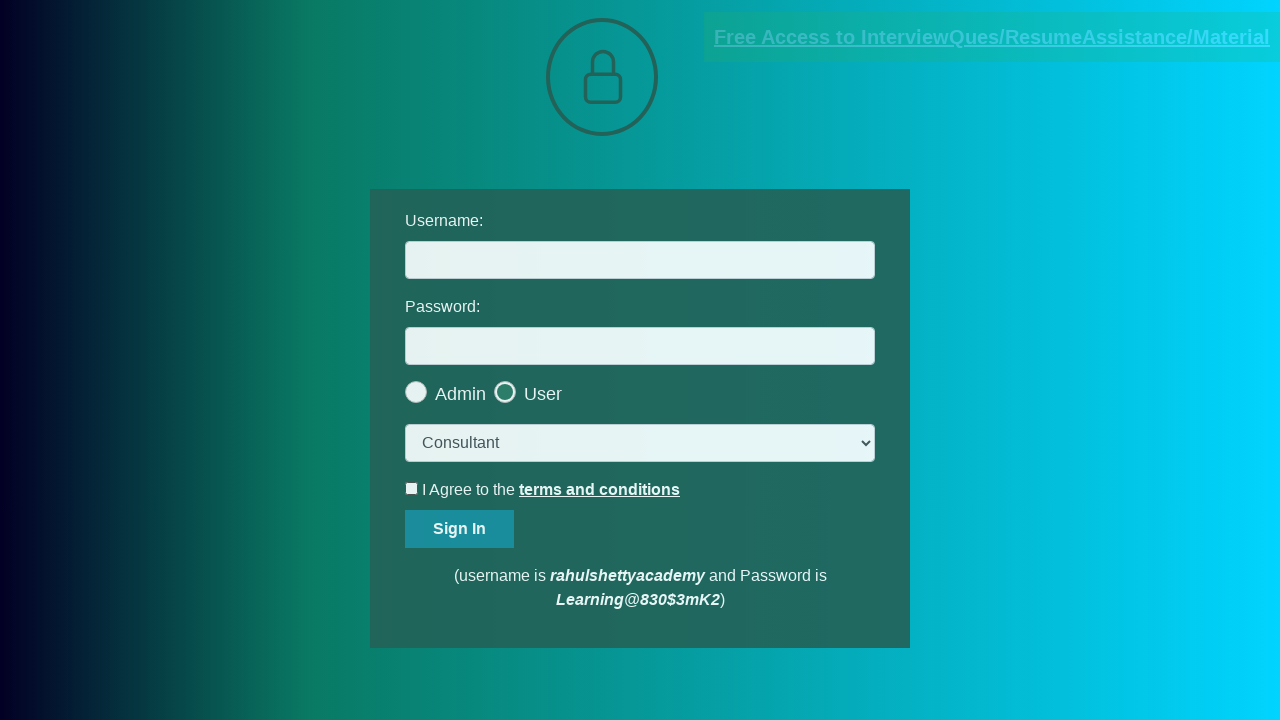

Verified that the terms checkbox is unchecked
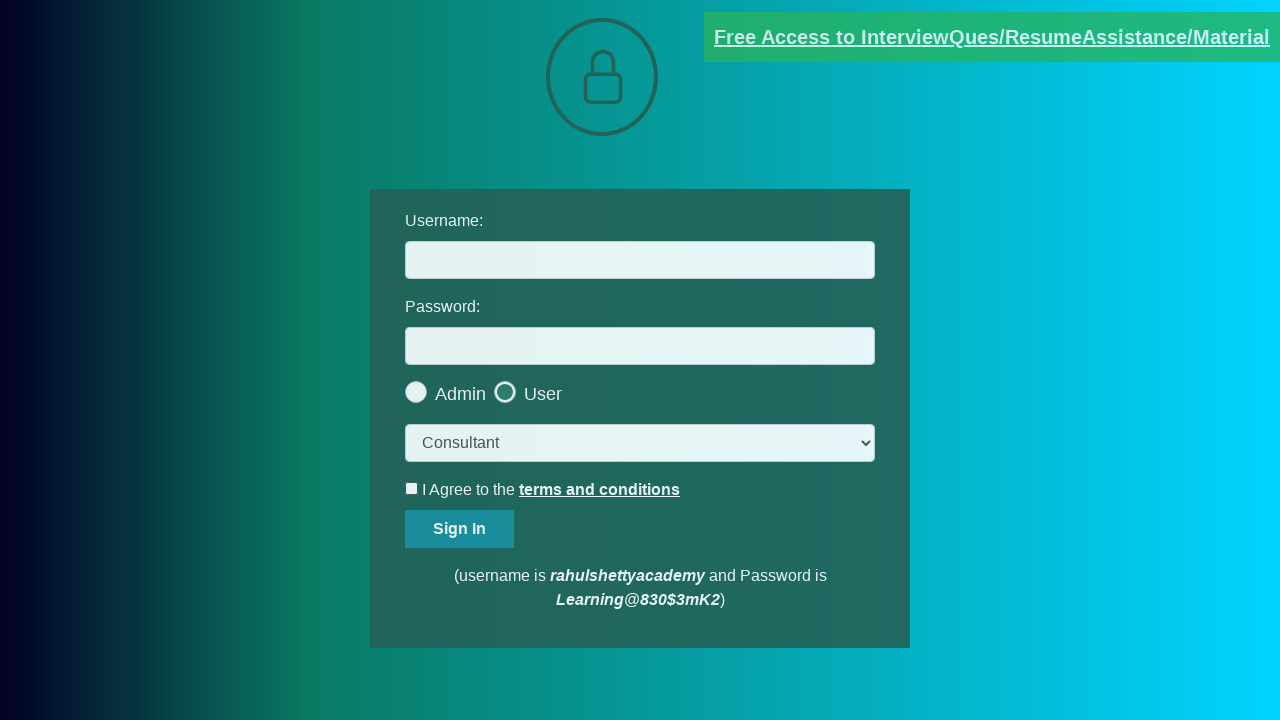

Verified that document link has 'blinkingText' class attribute
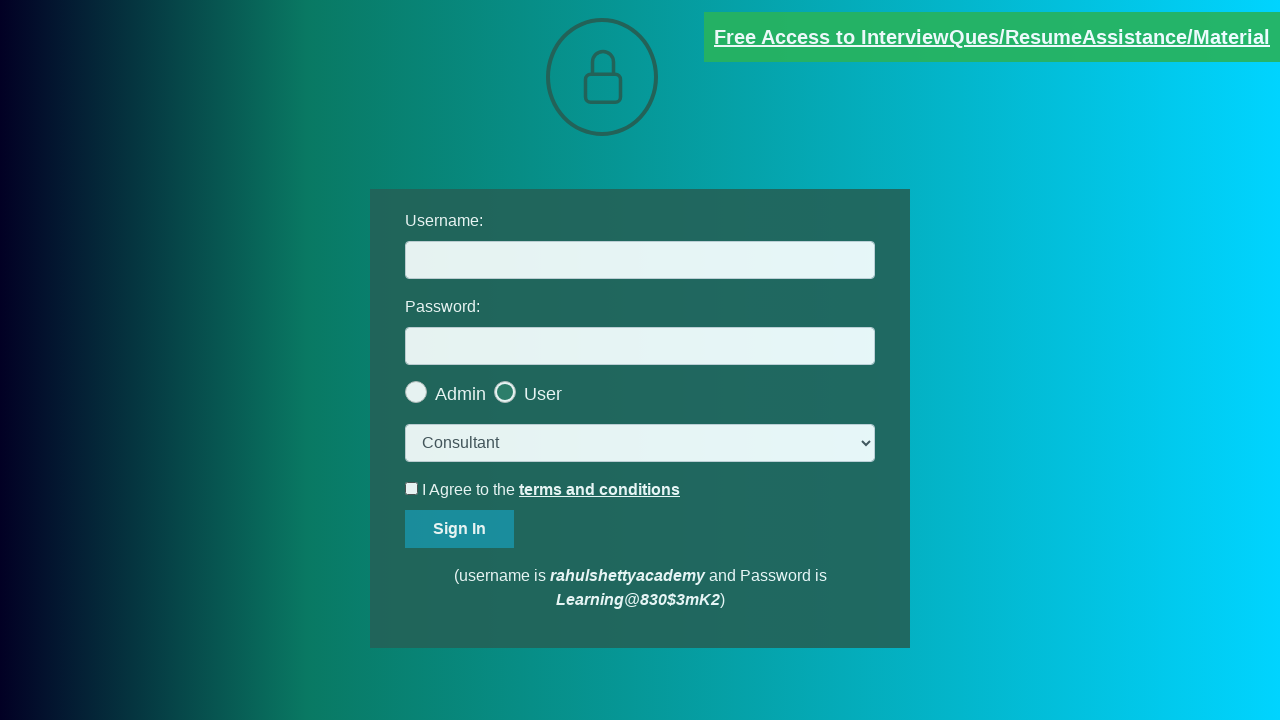

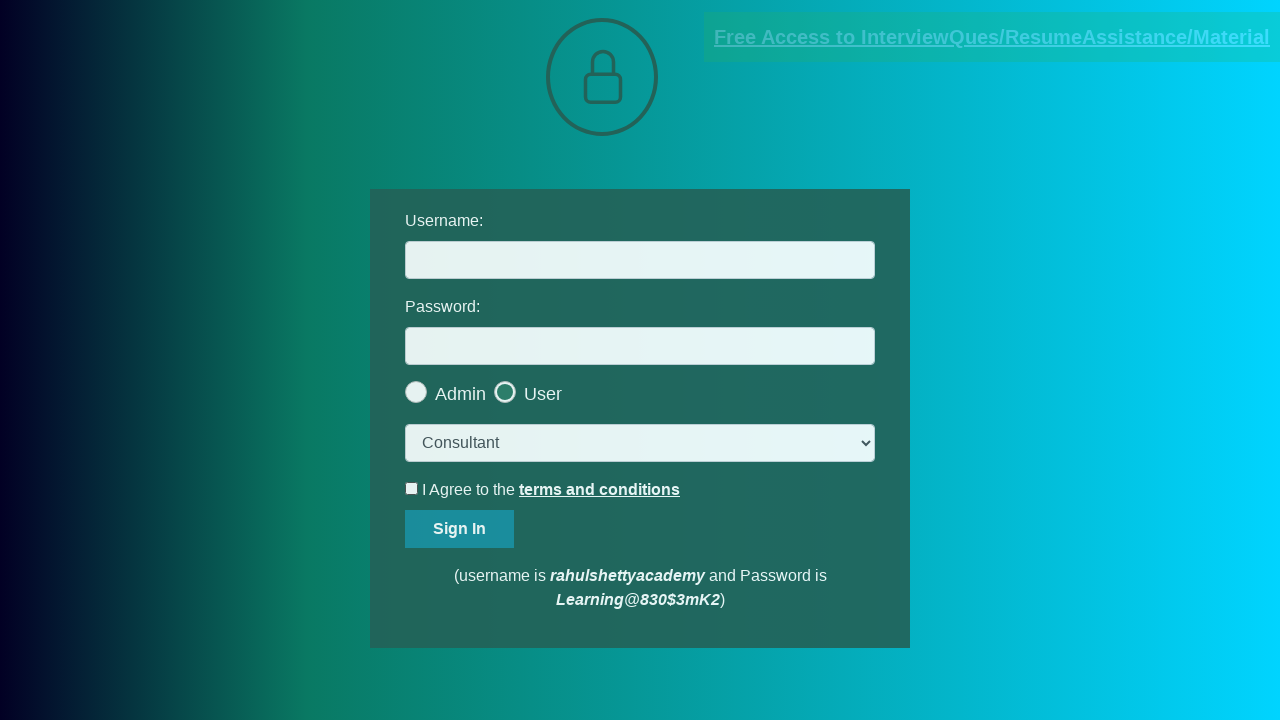